Tests dynamic checkbox controls by toggling a checkbox's visibility using a button, waiting for it to disappear and reappear, and then selecting the checkbox.

Starting URL: https://www.training-support.net/webelements/dynamic-controls

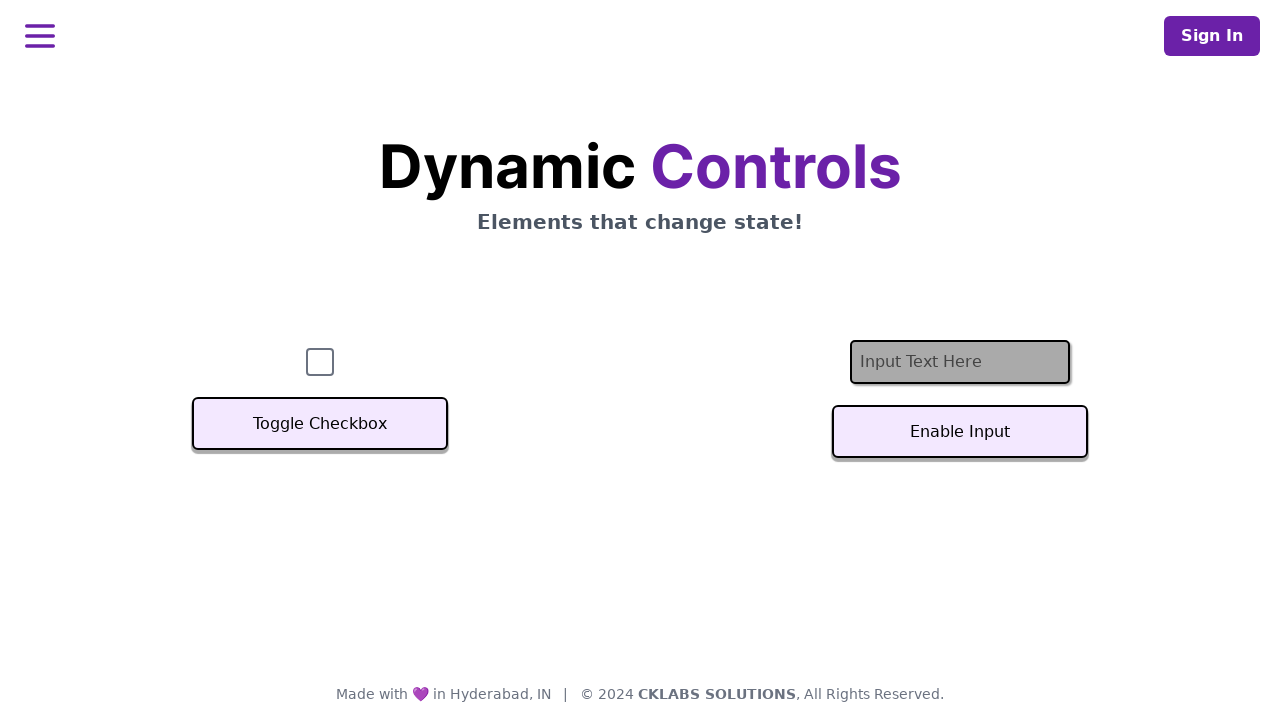

Verified checkbox is initially visible
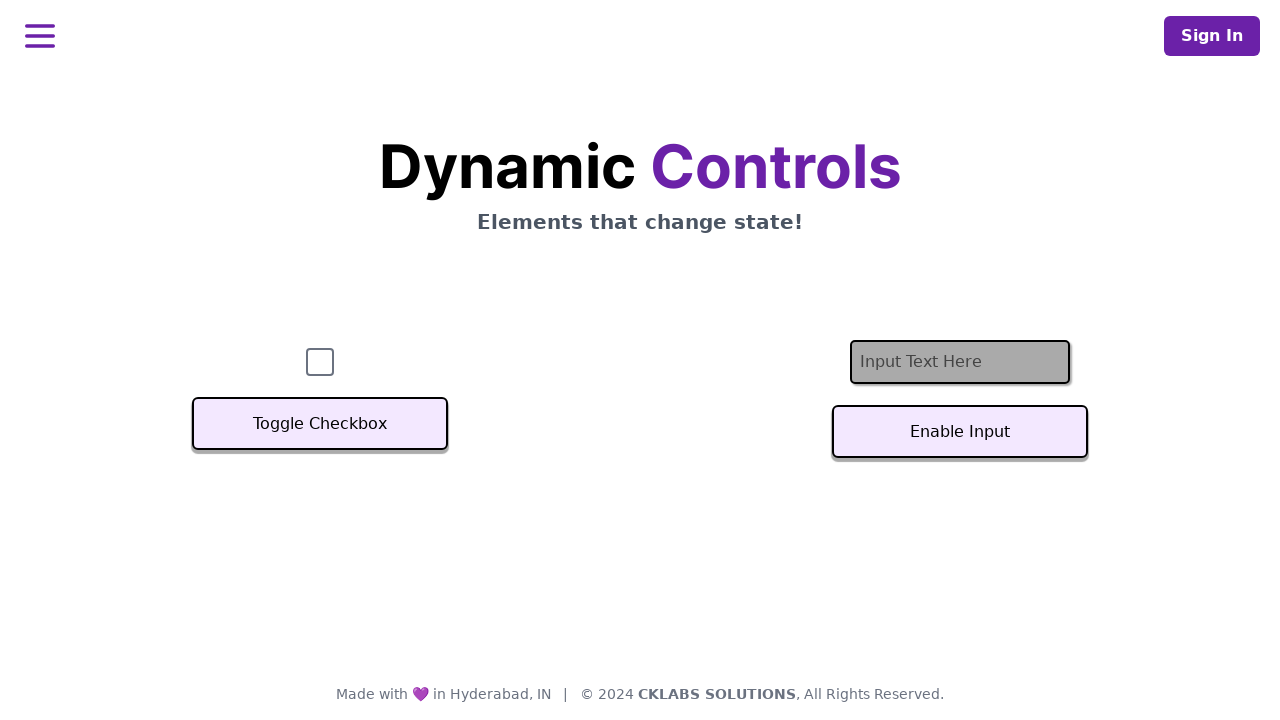

Clicked toggle button to hide checkbox at (320, 424) on xpath=//button[text()='Toggle Checkbox']
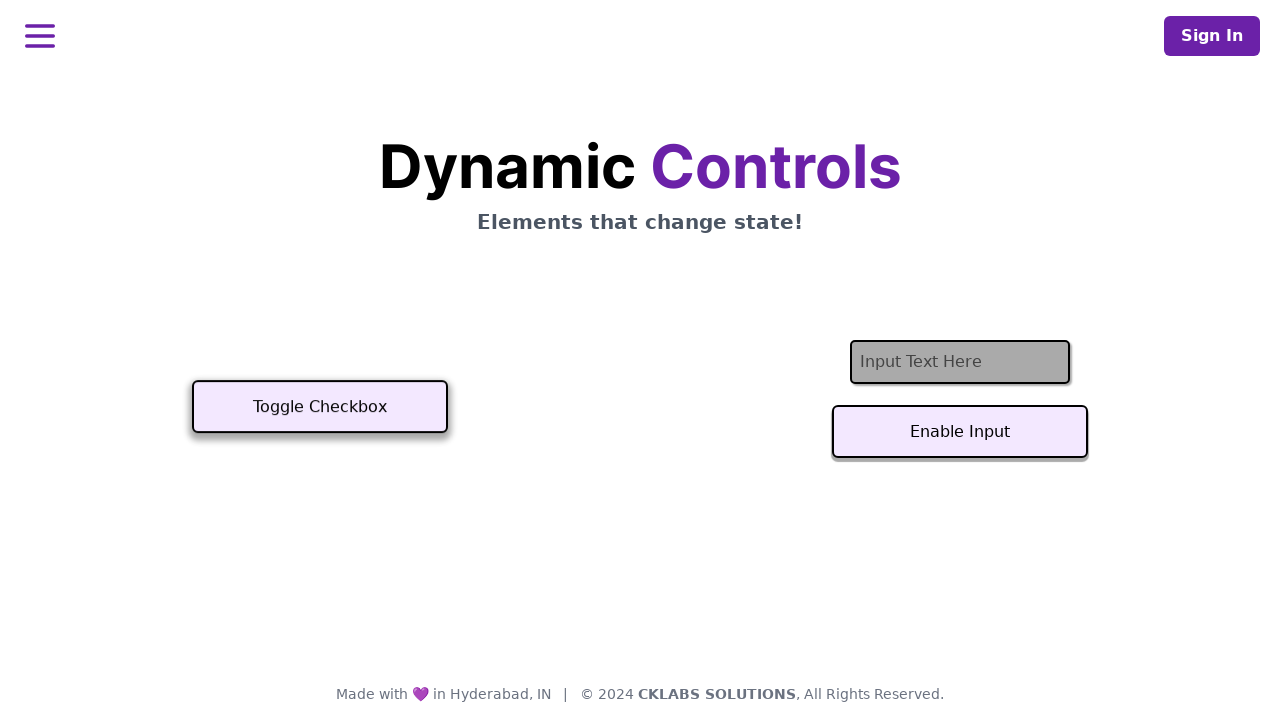

Waited for checkbox to disappear
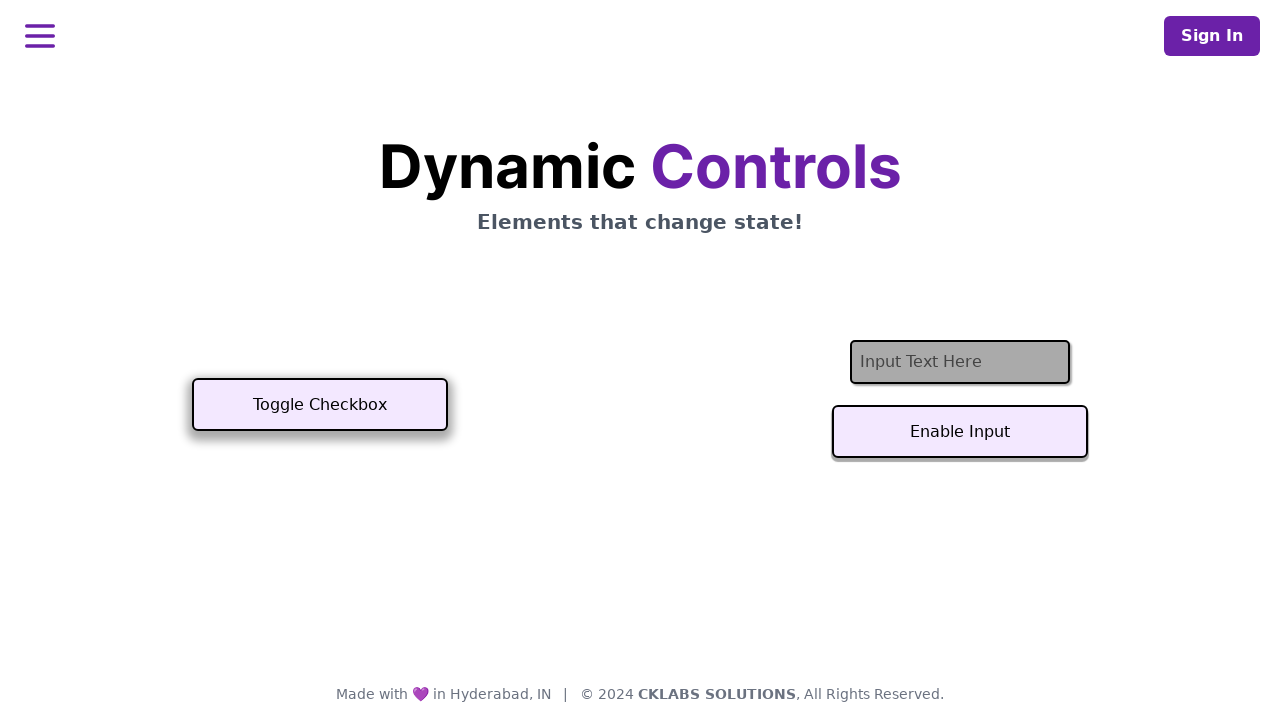

Clicked toggle button to show checkbox again at (320, 405) on xpath=//button[text()='Toggle Checkbox']
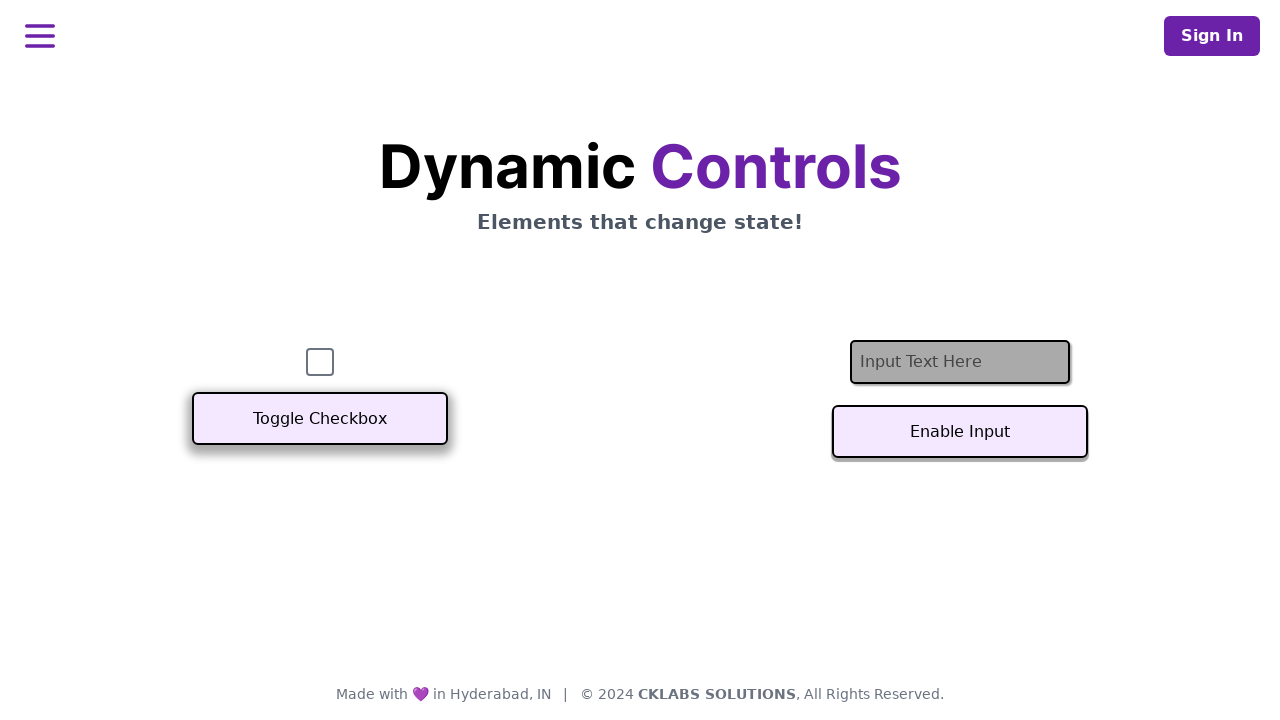

Waited for checkbox to reappear and become visible
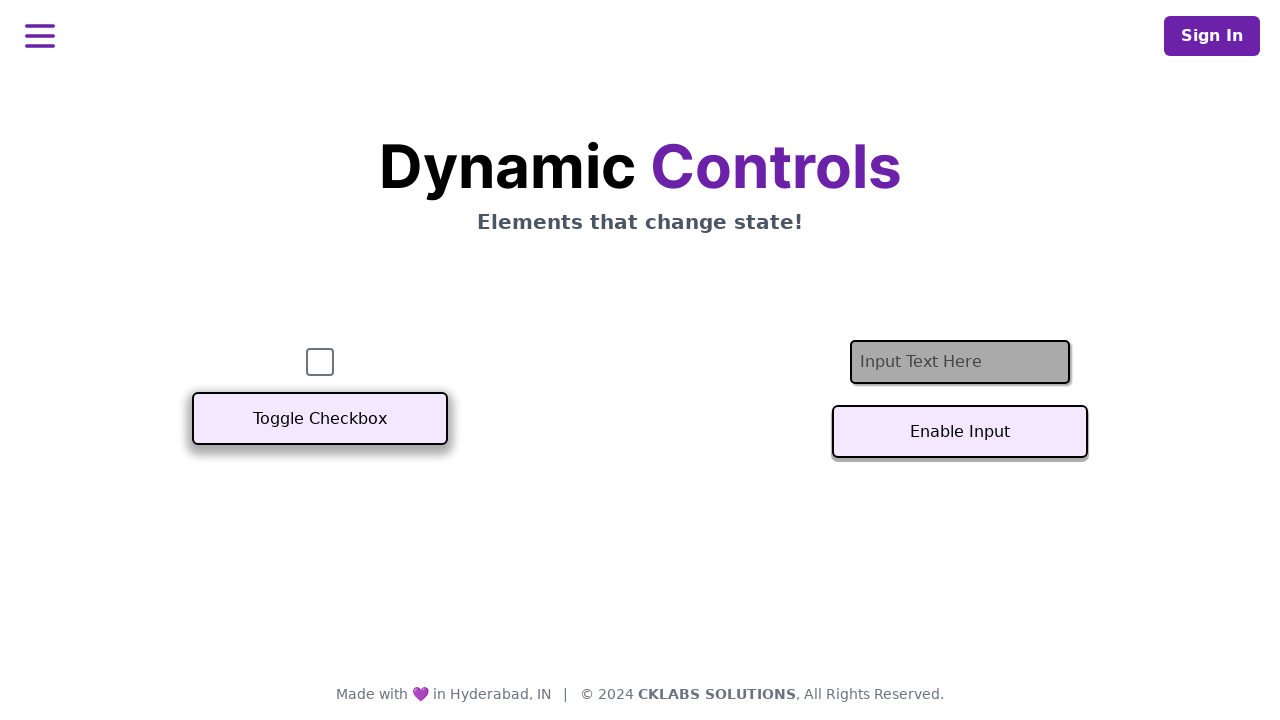

Selected the checkbox at (320, 362) on #checkbox
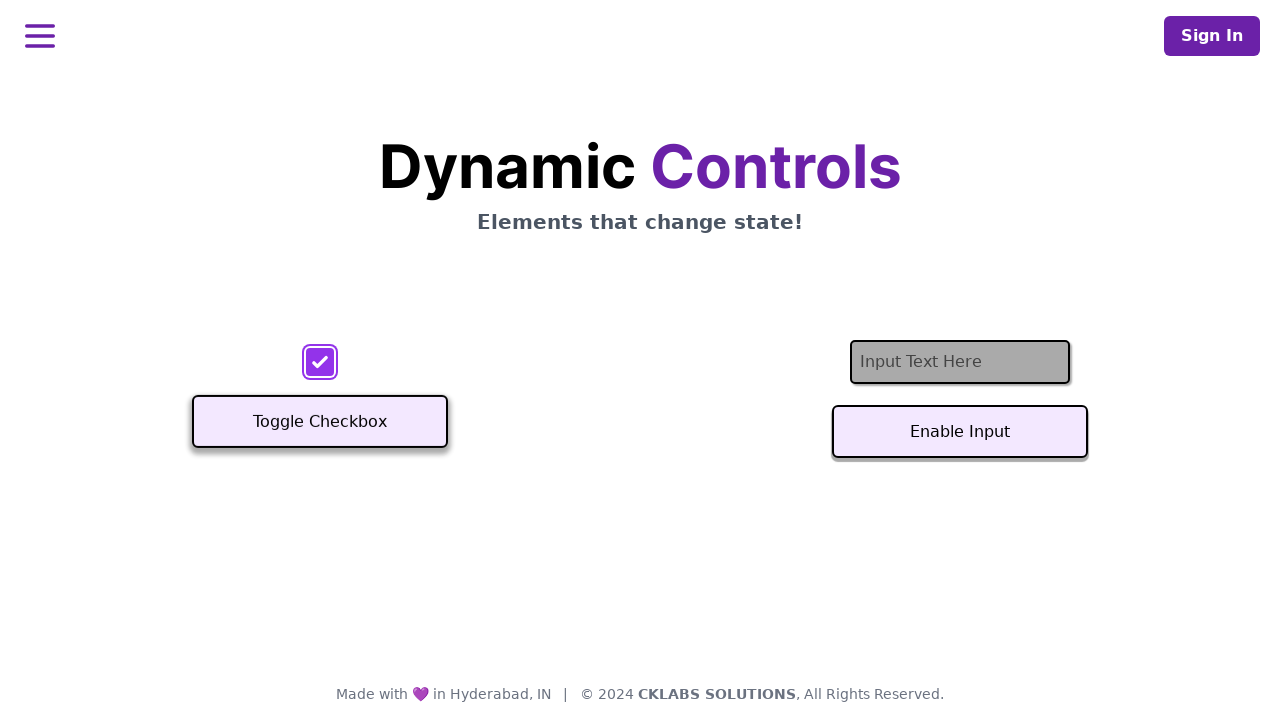

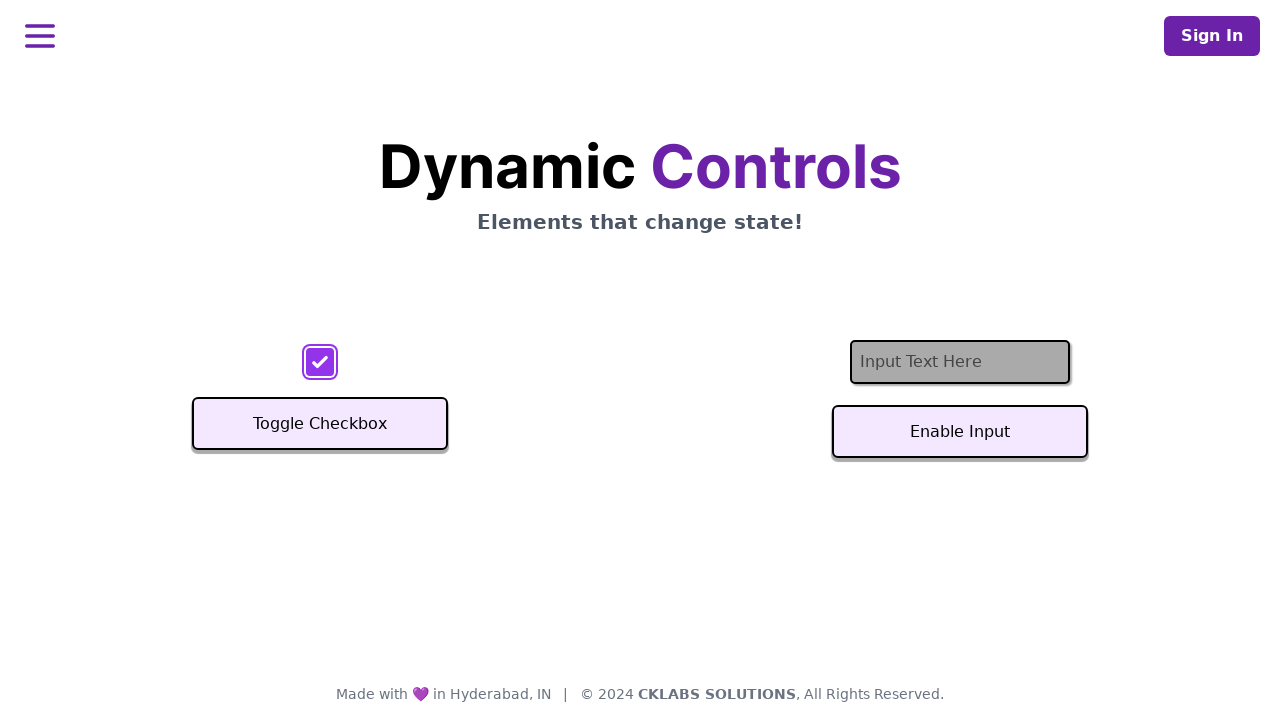